Navigates to the Data Types page from Chapter 9 and verifies the page loads correctly

Starting URL: https://bonigarcia.dev/selenium-webdriver-java/

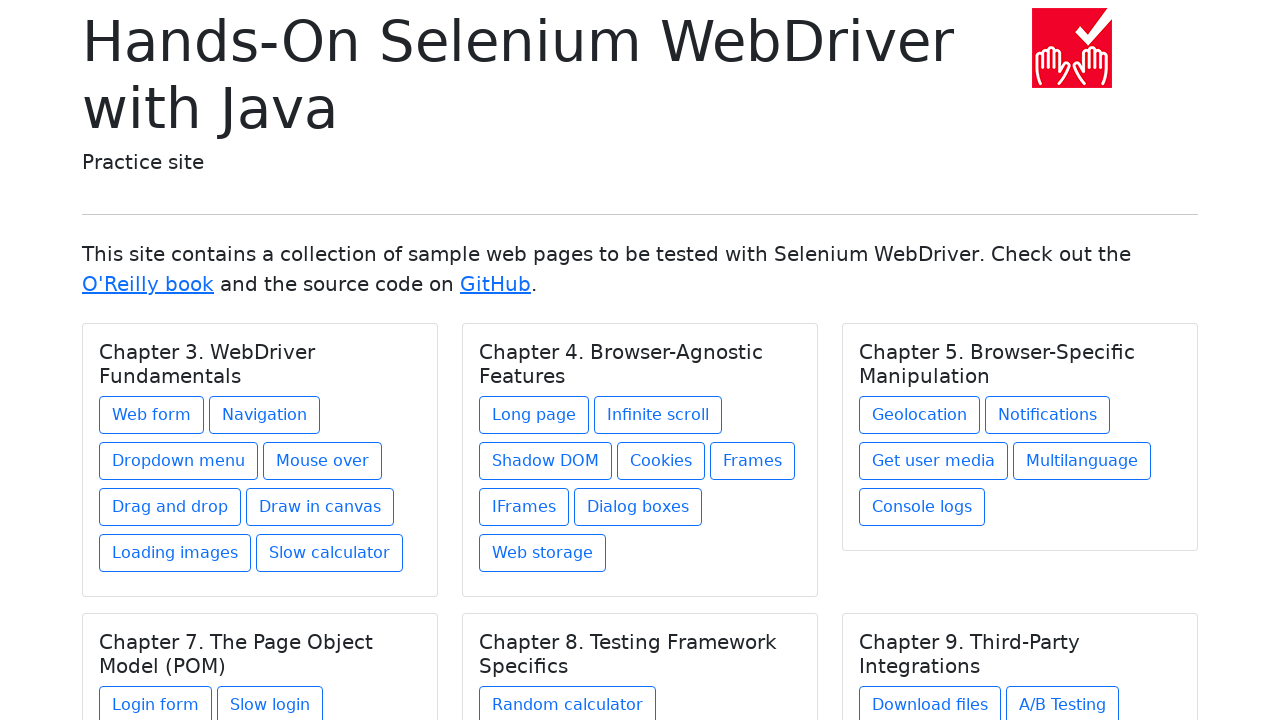

Clicked Data Types link in Chapter 9 section at (915, 612) on xpath=//h5[text()='Chapter 9. Third-Party Integrations']/../a[@href='data-types.
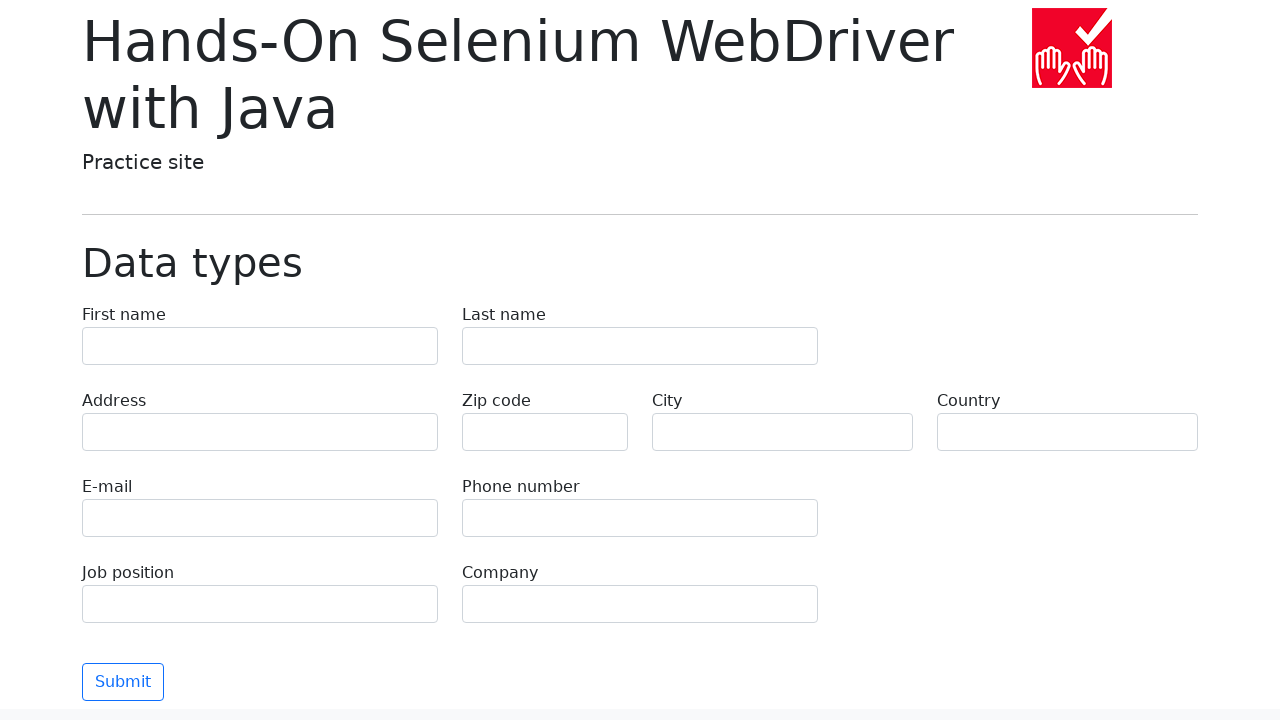

Data Types page loaded and title element is visible
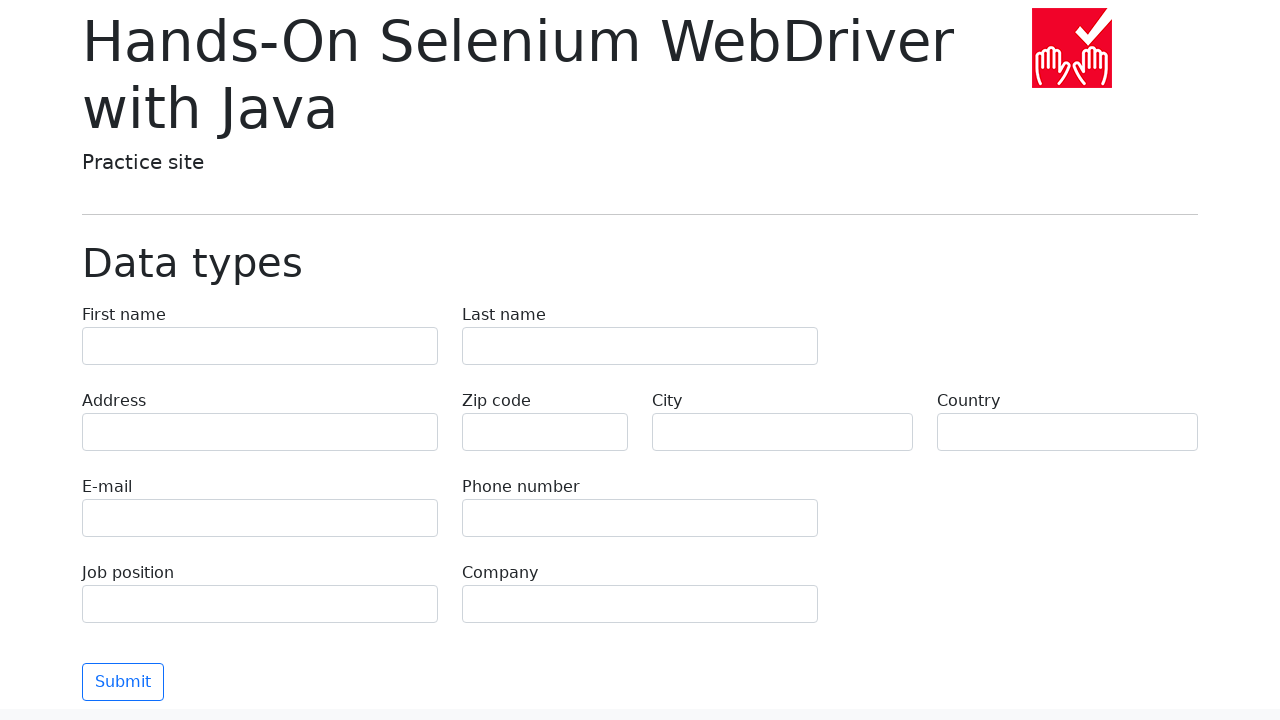

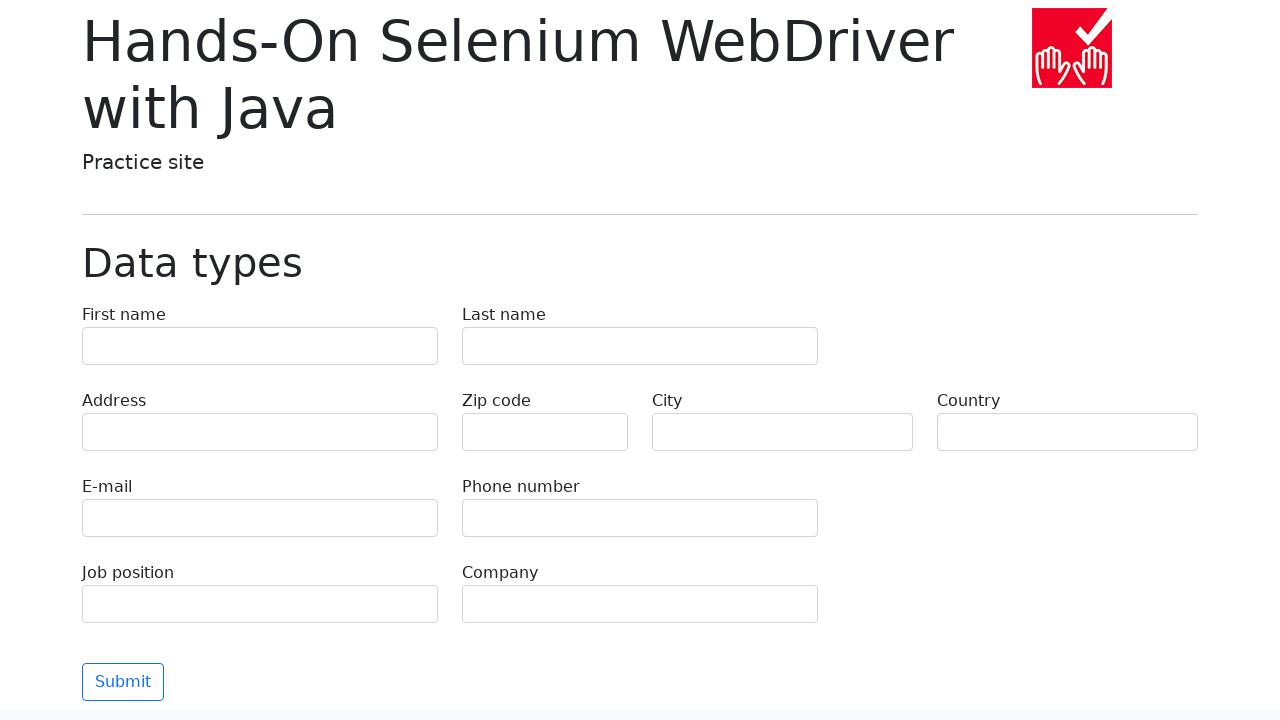